Tests file download functionality by clicking a download link

Starting URL: https://the-internet.herokuapp.com/download

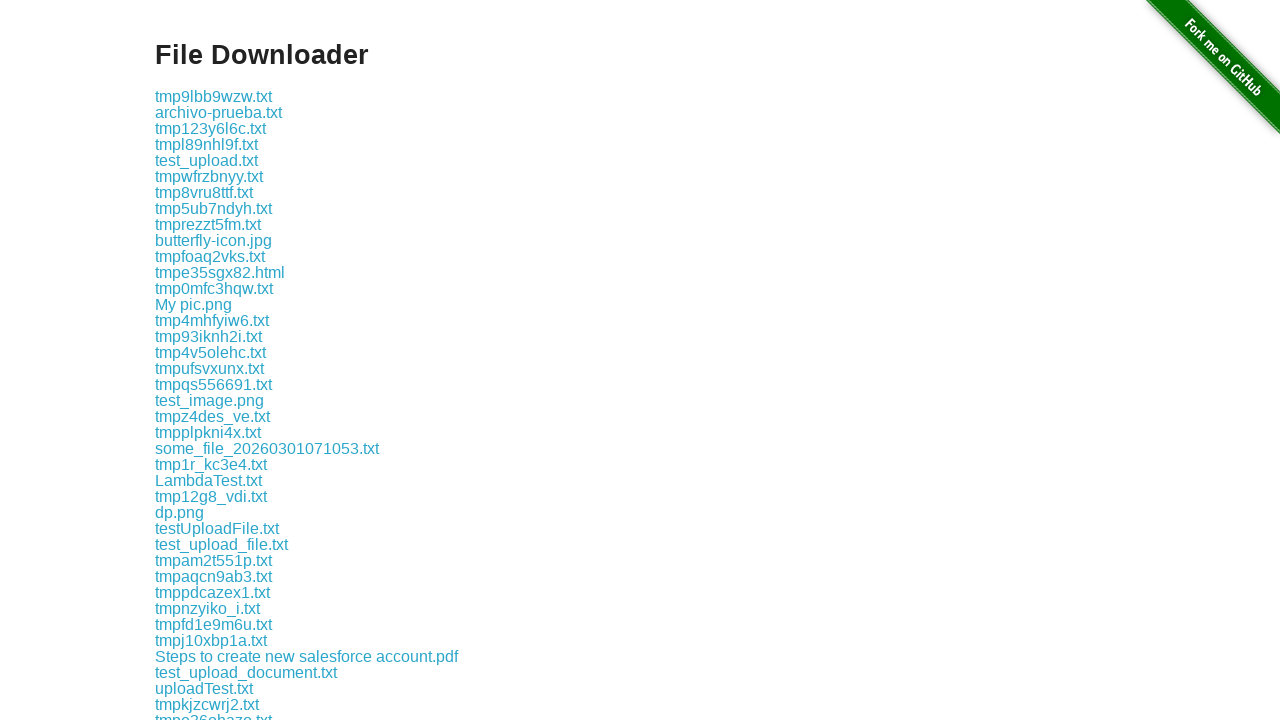

Clicked on first download link in the examples section at (214, 96) on .example a >> nth=0
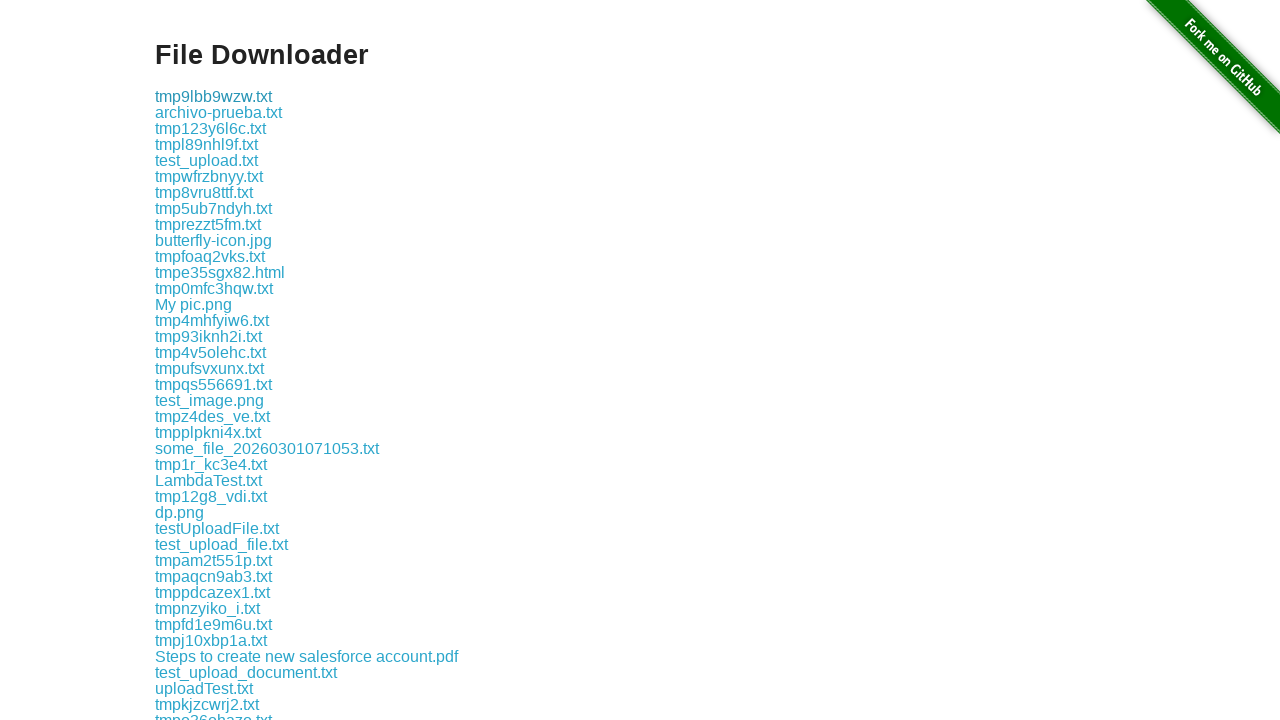

Waited 1 second for download to start
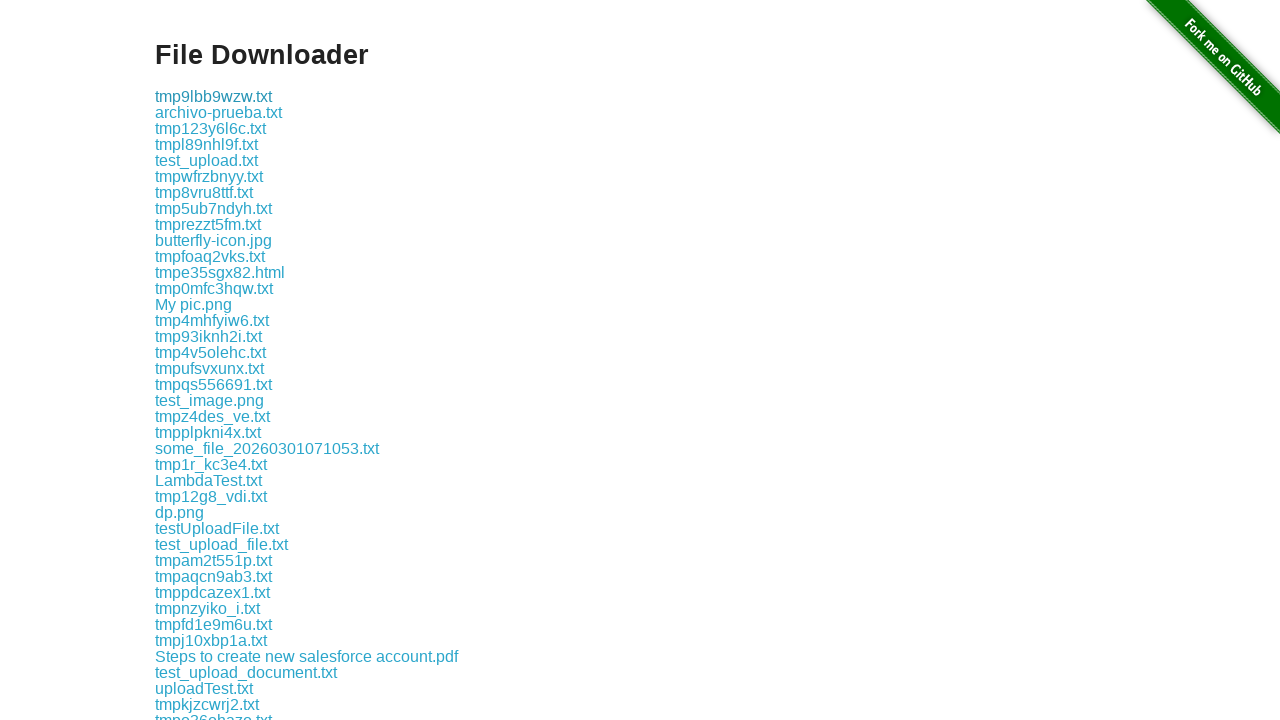

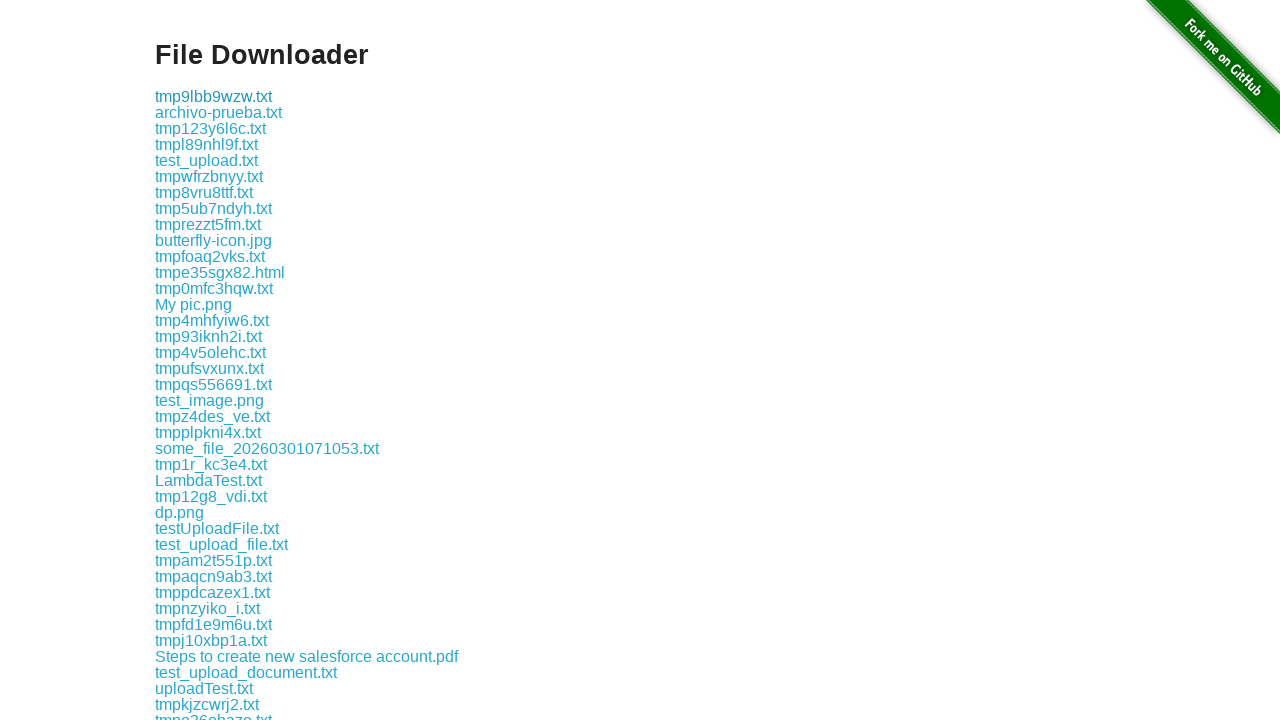